Tests alert handling functionality by navigating to the confirm alert section and accepting the alert dialog

Starting URL: http://demo.automationtesting.in/Alerts.html

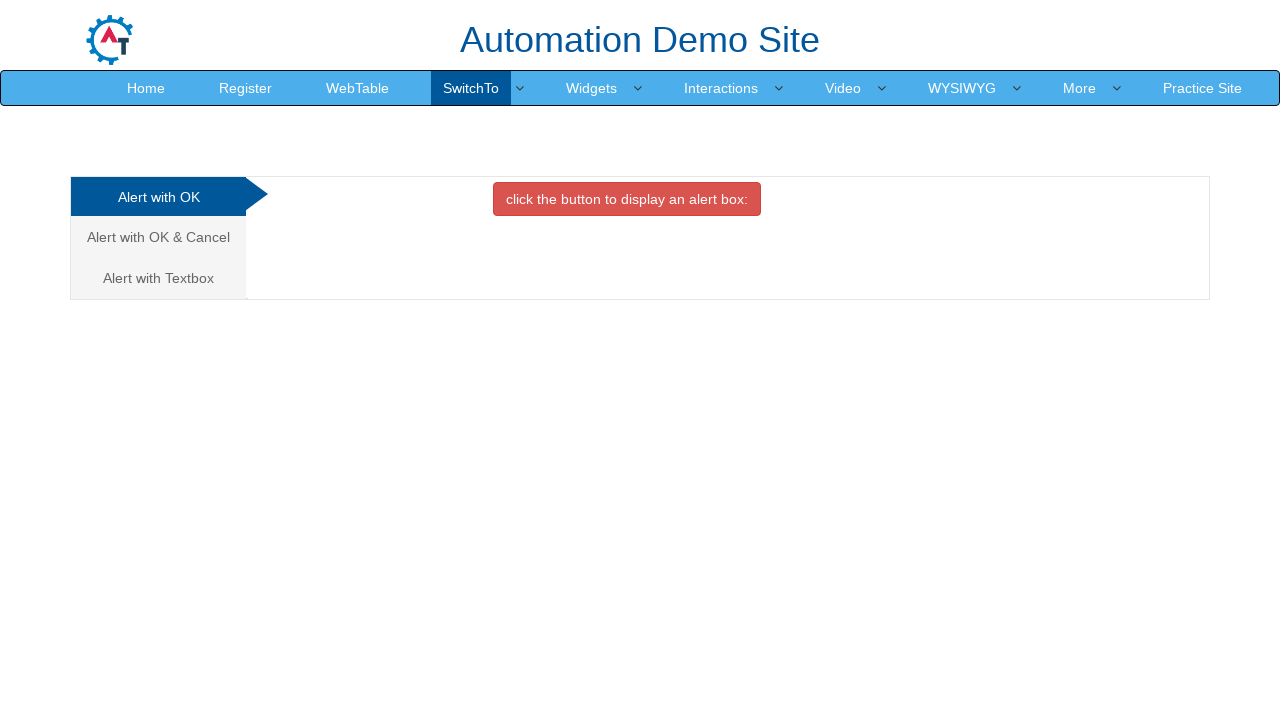

Clicked on the 'Alert with OK & Cancel' tab at (158, 237) on (//a[@class='analystic'])[2]
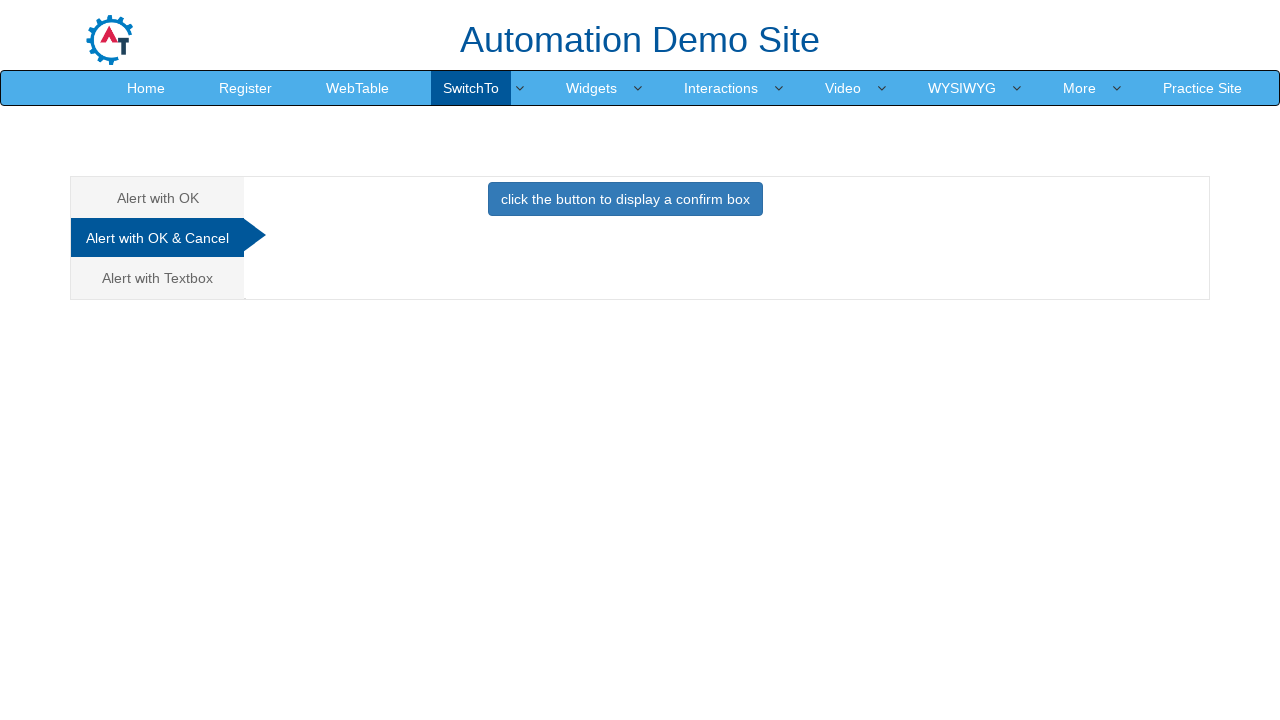

Clicked the button to trigger the confirm alert at (625, 199) on xpath=//button[@class='btn btn-primary']
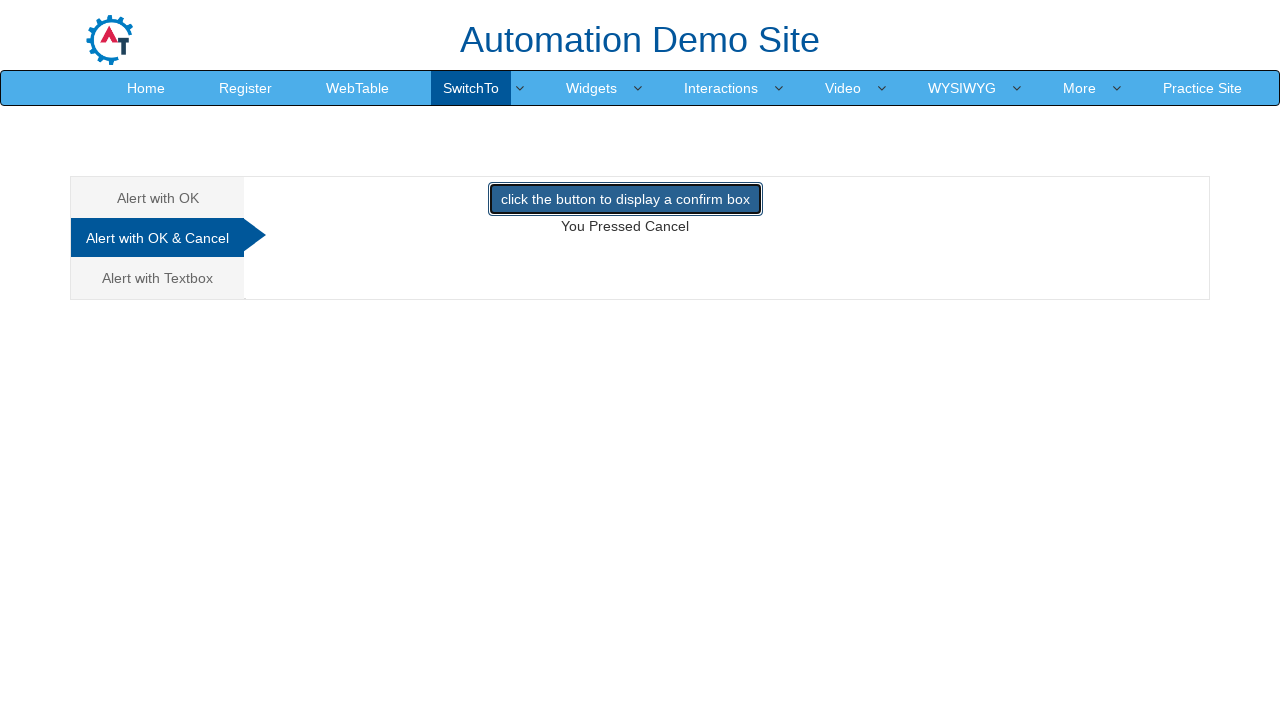

Set up dialog handler to accept alert dialogs
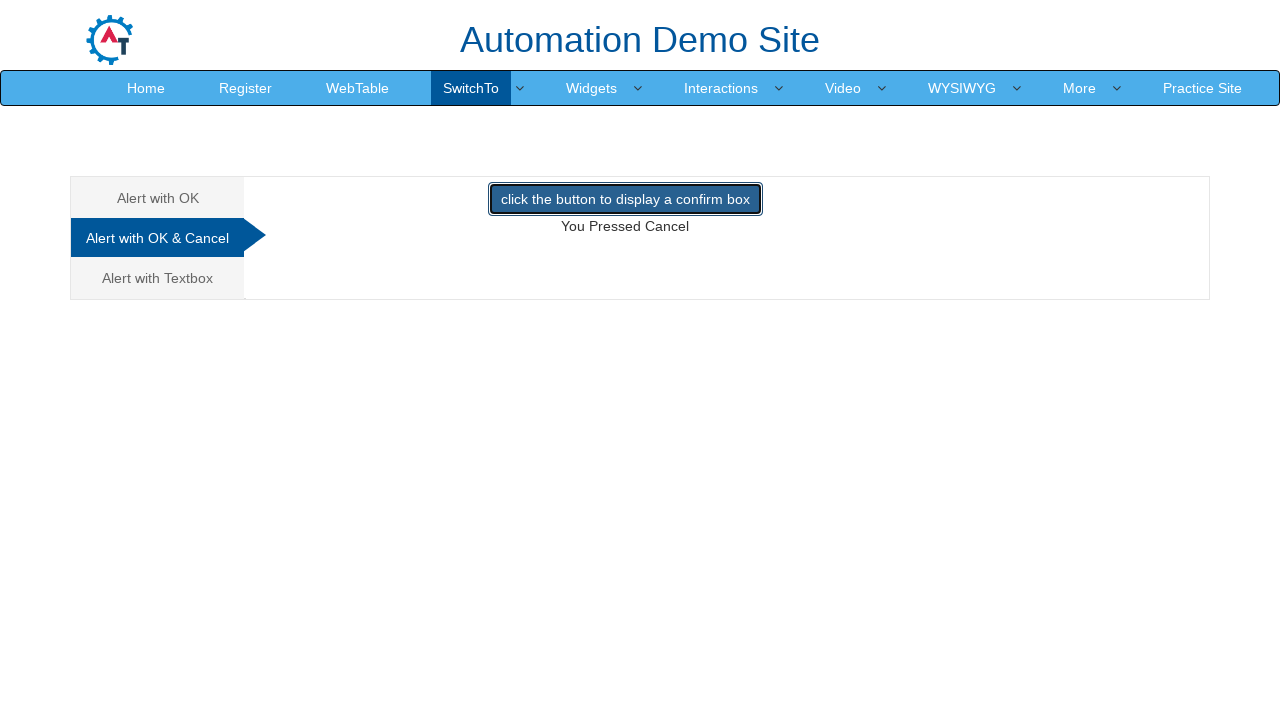

Clicked the button again to trigger the alert and execute the dialog handler at (625, 199) on xpath=//button[@class='btn btn-primary']
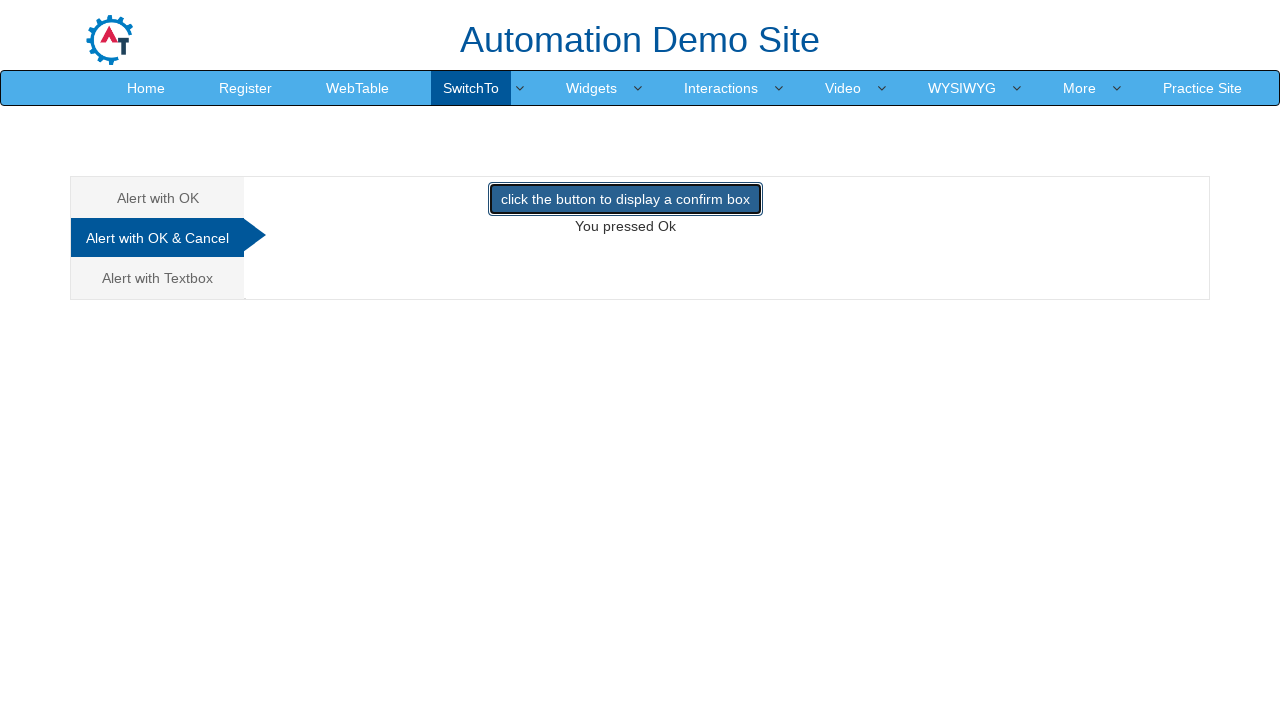

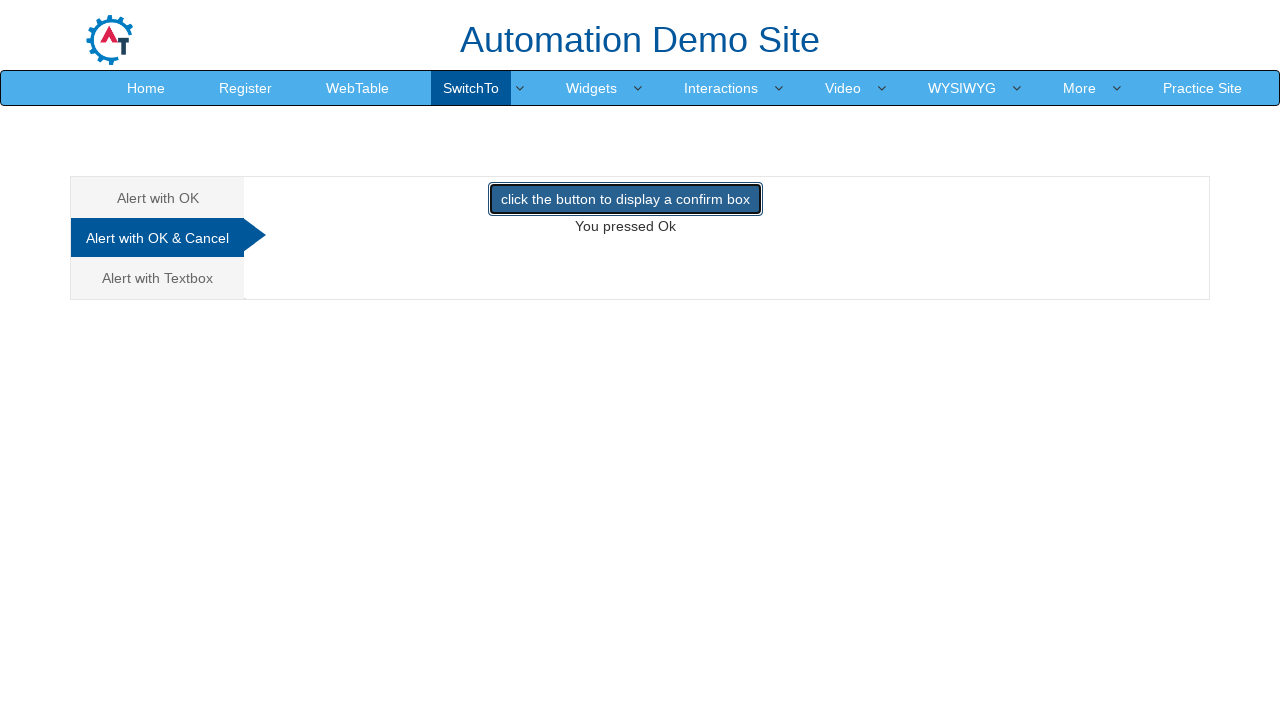